Tests AJAX functionality by clicking a button and waiting for dynamic content to appear in a success message

Starting URL: http://uitestingplayground.com/ajax

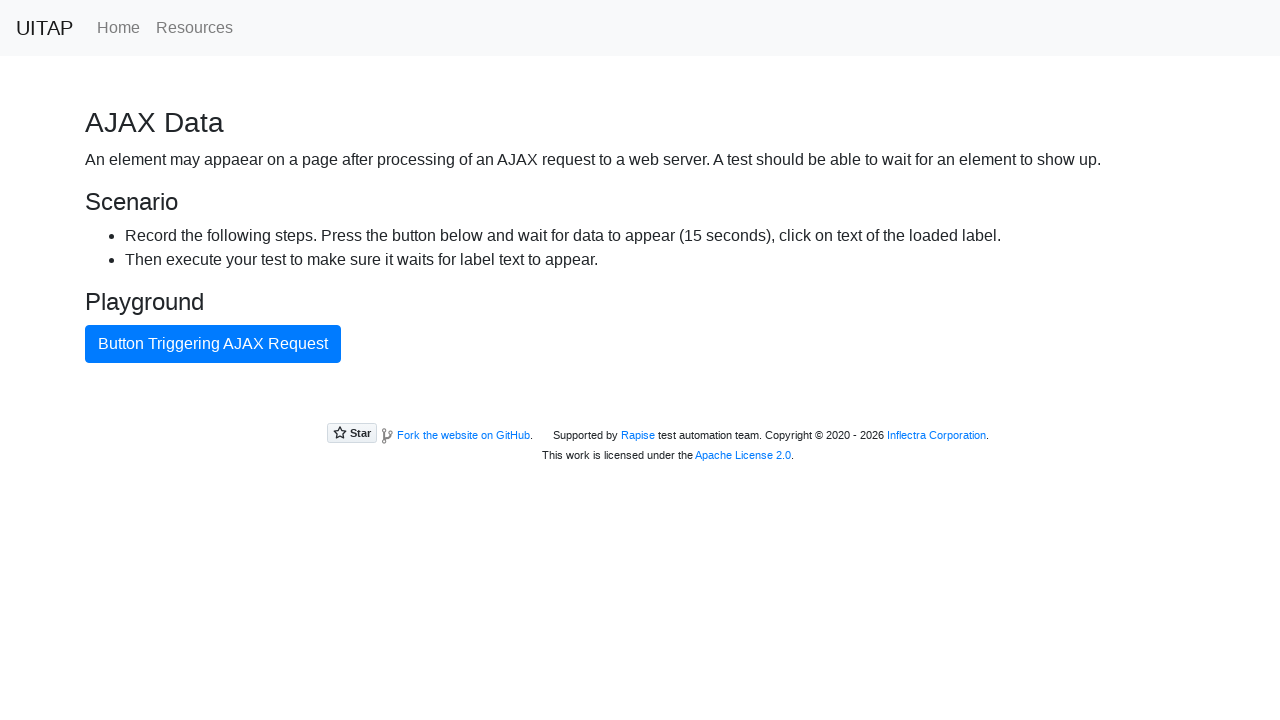

Clicked AJAX button to trigger dynamic content loading at (213, 344) on #ajaxButton
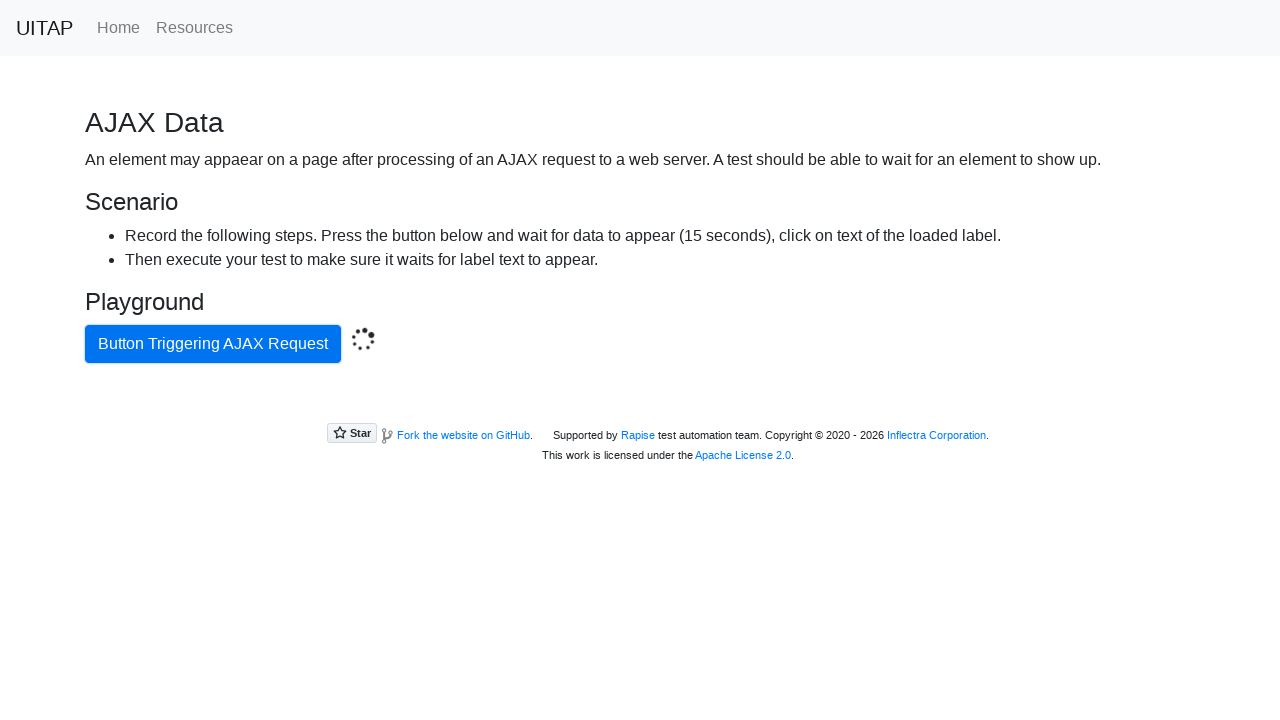

Success message appeared after AJAX request completed
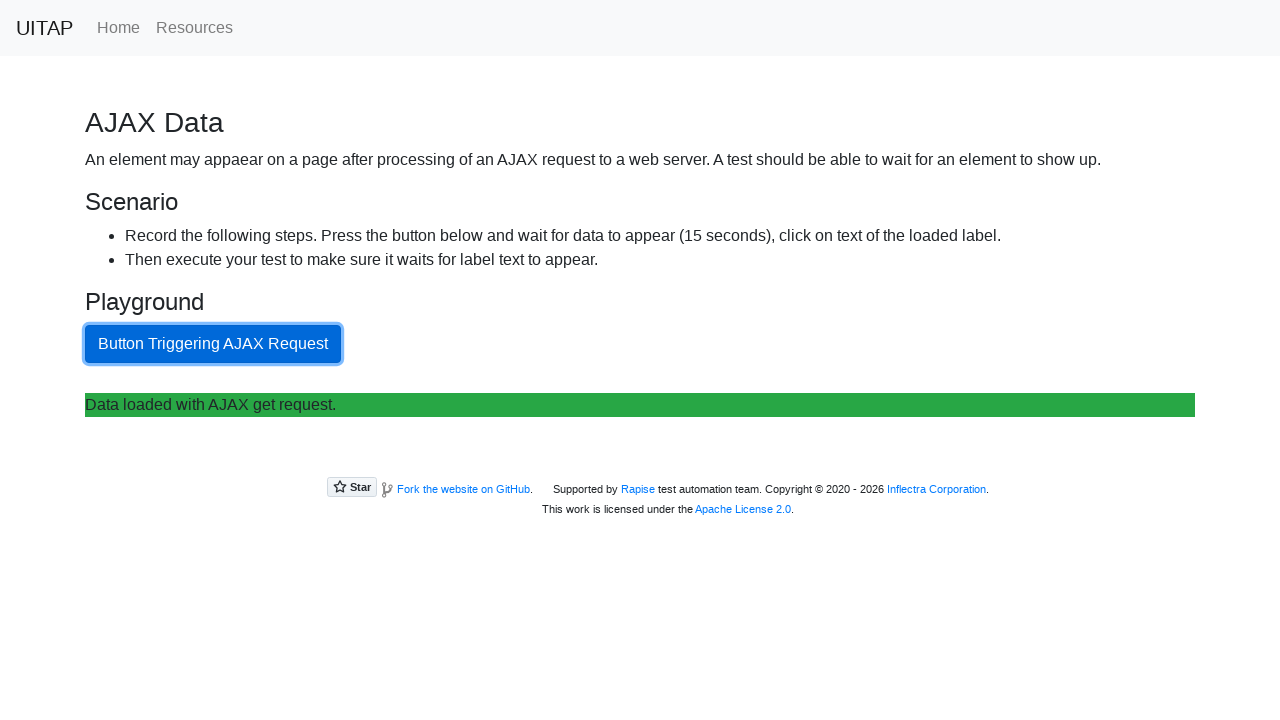

Retrieved success message text: Data loaded with AJAX get request.
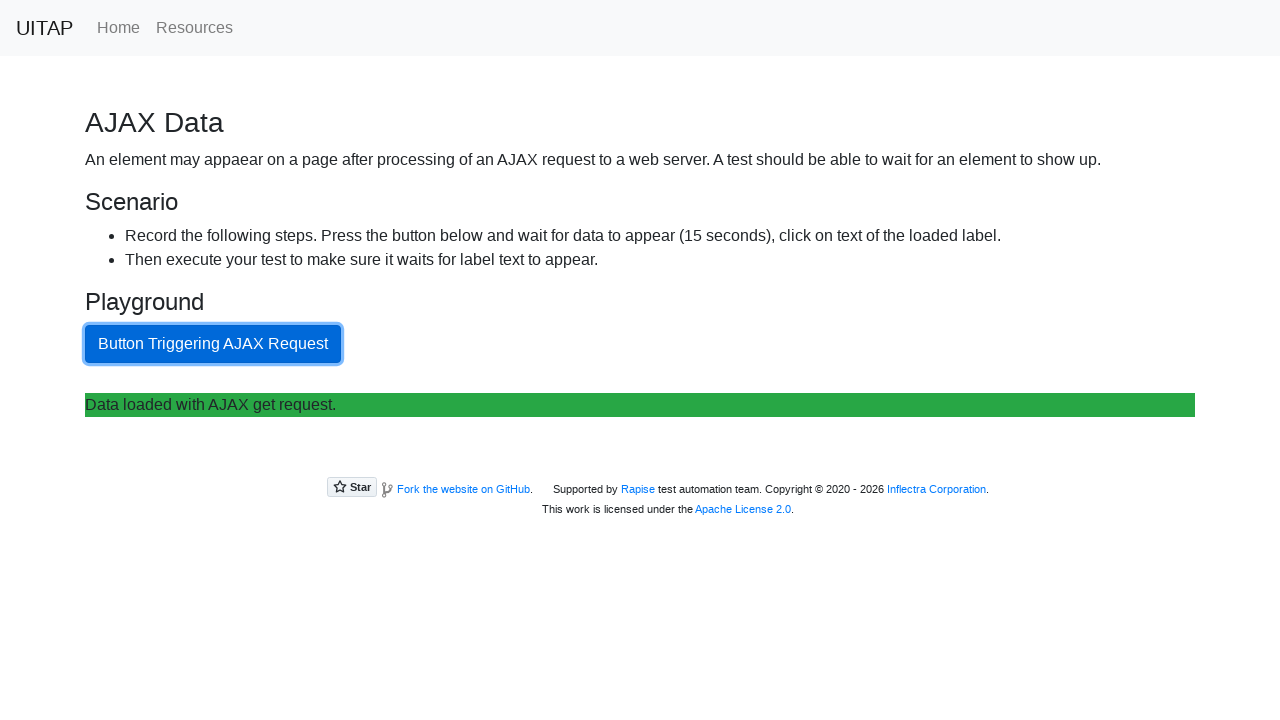

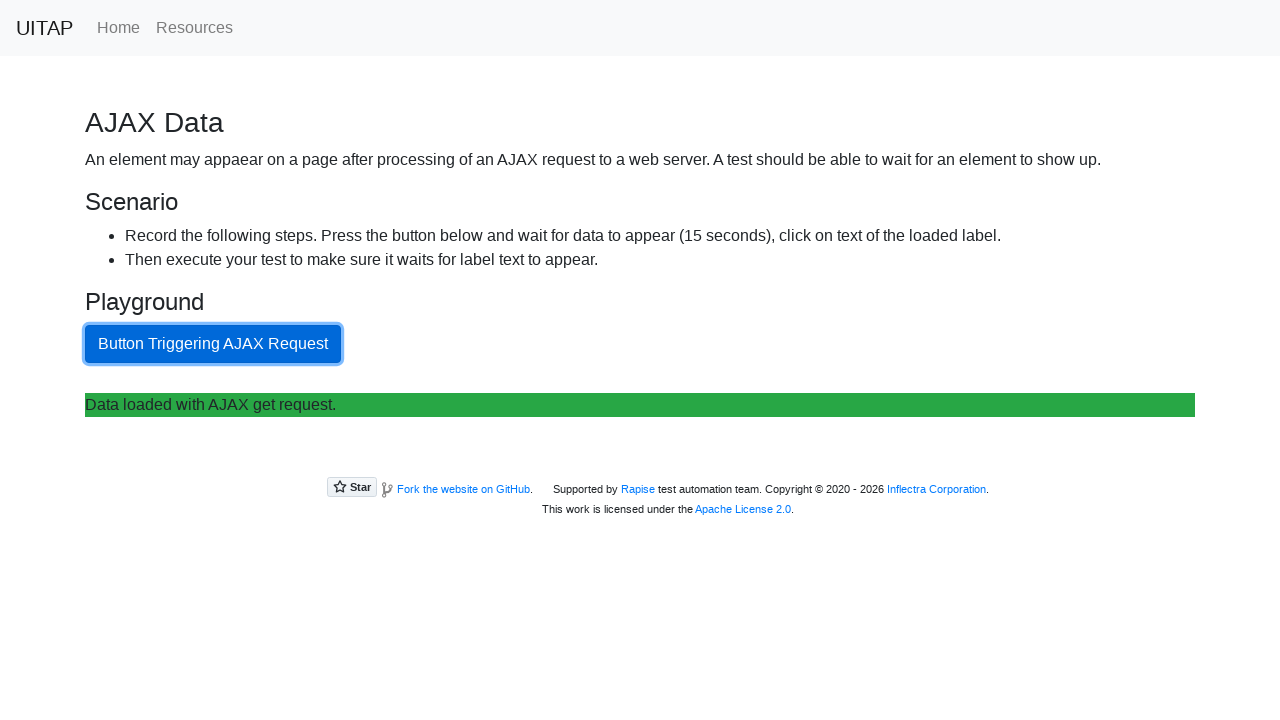